Tests registration form validation by entering mismatched password and confirm password values

Starting URL: https://alada.vn/tai-khoan/dang-ky.html

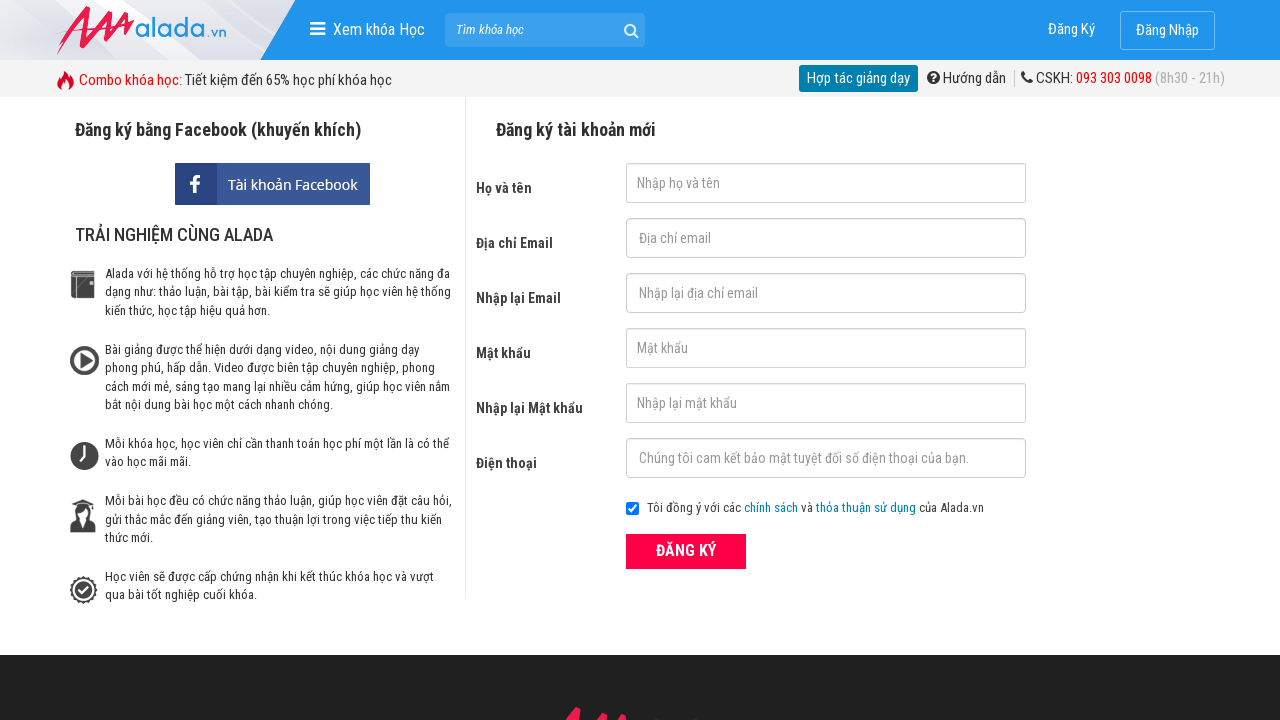

Filled first name field with 'Joe Biden' on #txtFirstname
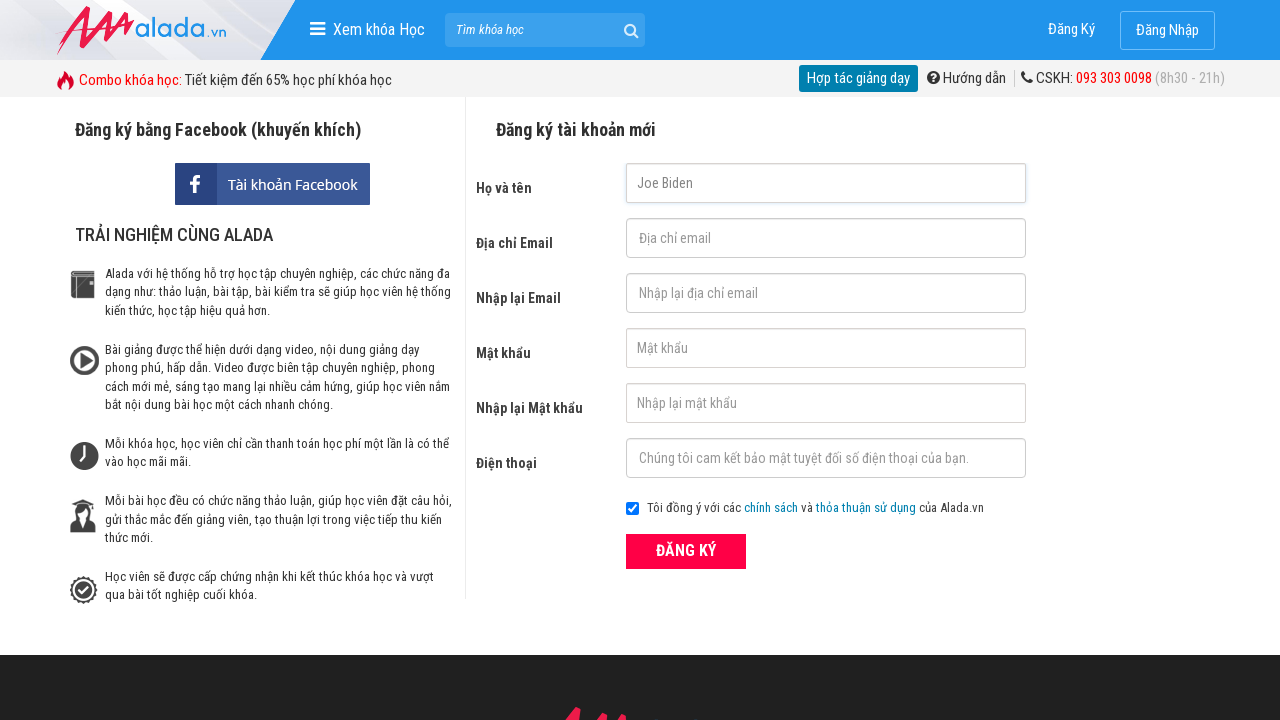

Filled email field with 'johnwick@gmail.net' on #txtEmail
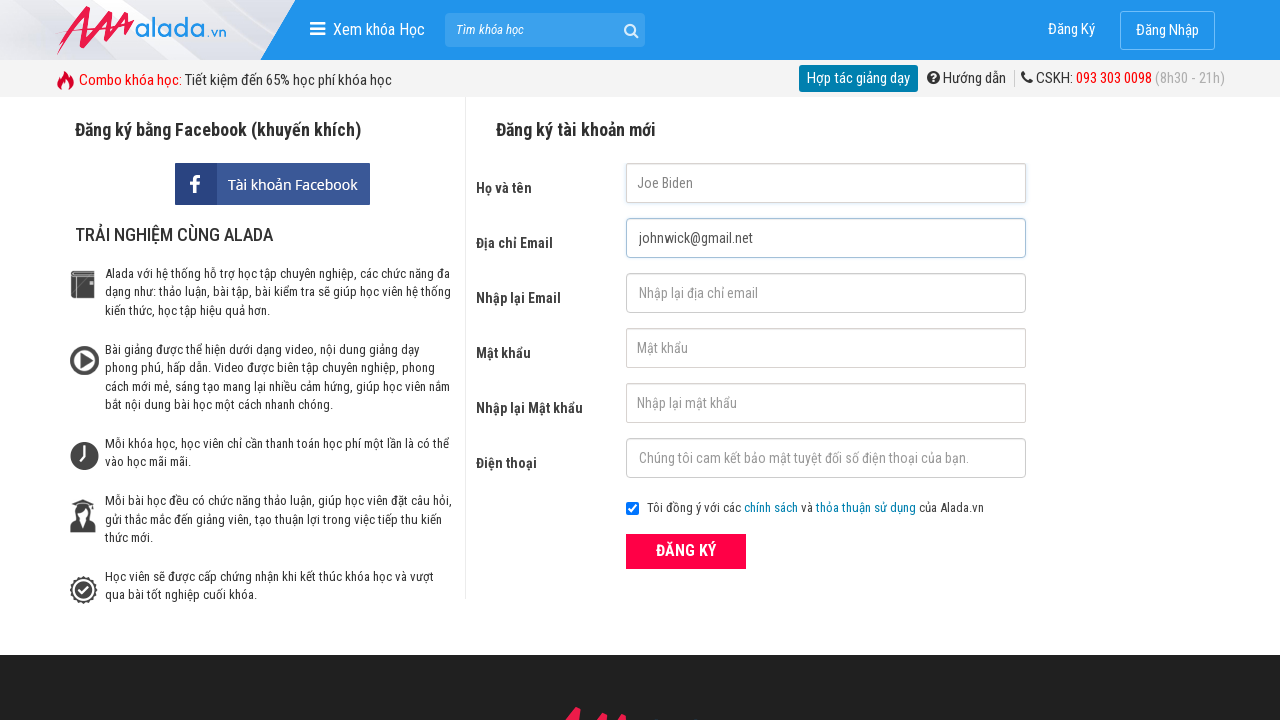

Filled confirm email field with 'johnwick@gmail.com' on #txtCEmail
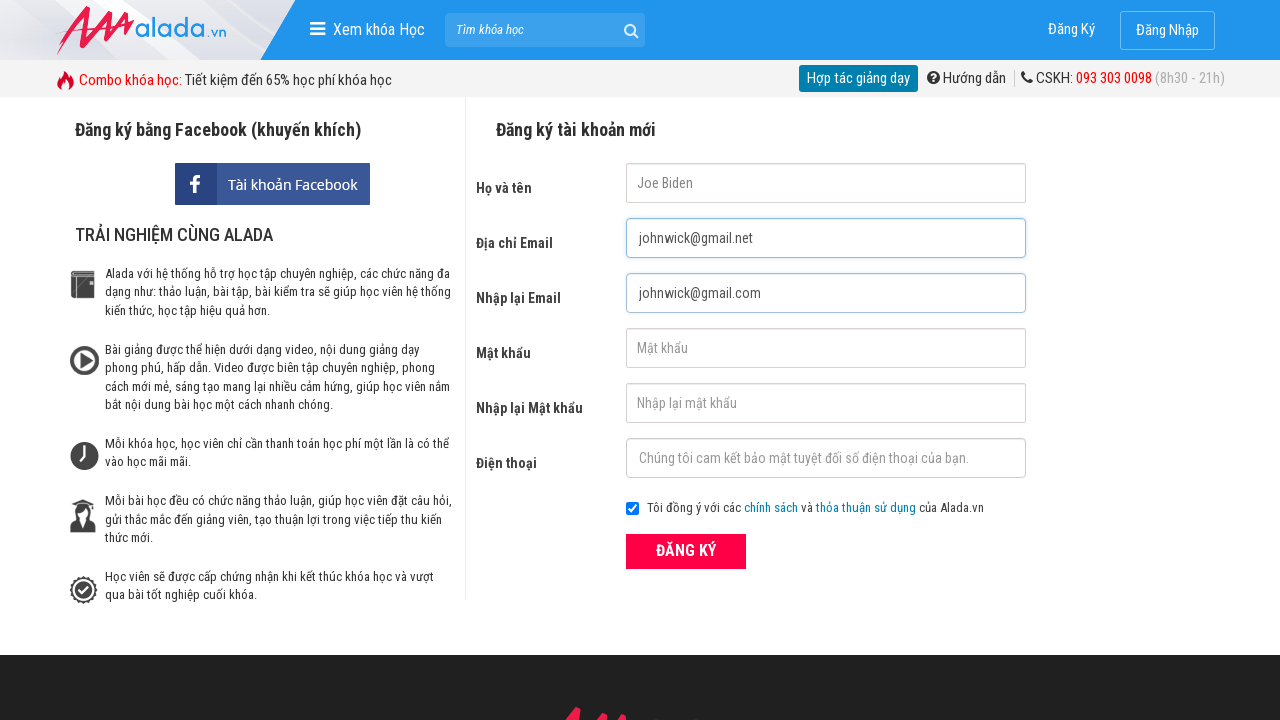

Filled password field with '123456' on #txtPassword
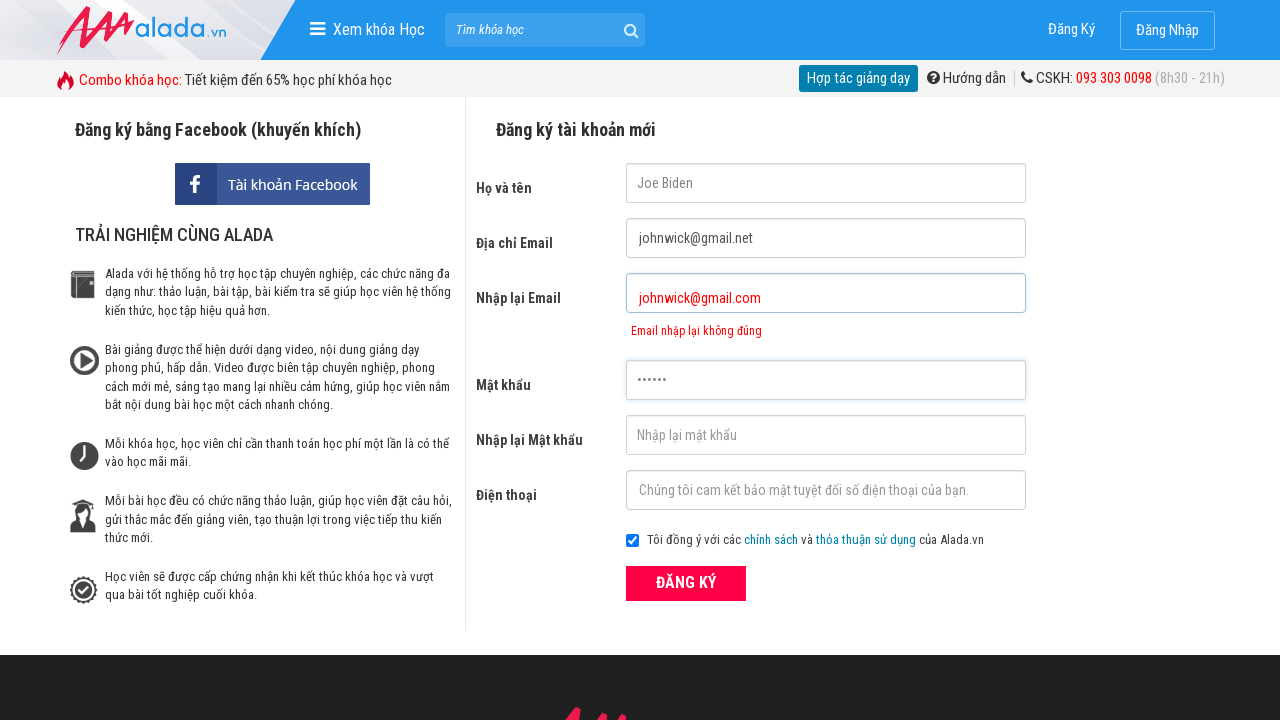

Filled confirm password field with '123457' (mismatched password) on #txtCPassword
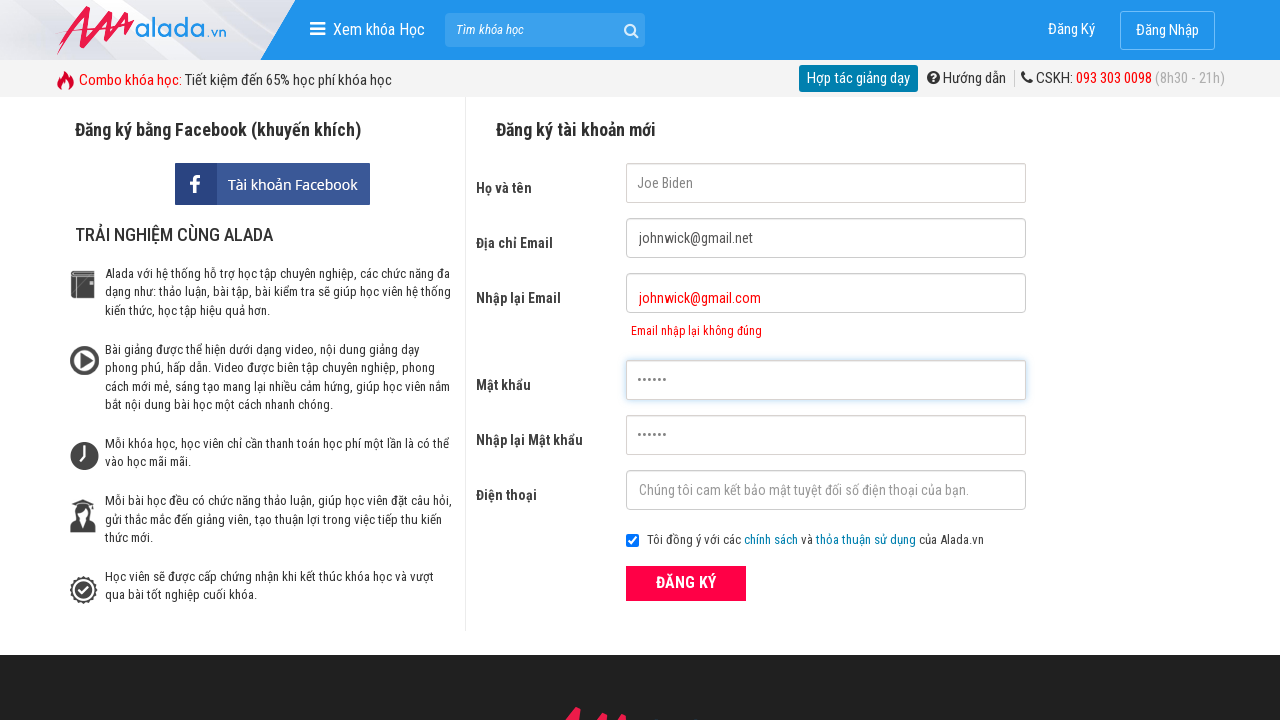

Filled phone field with '0353352899' on #txtPhone
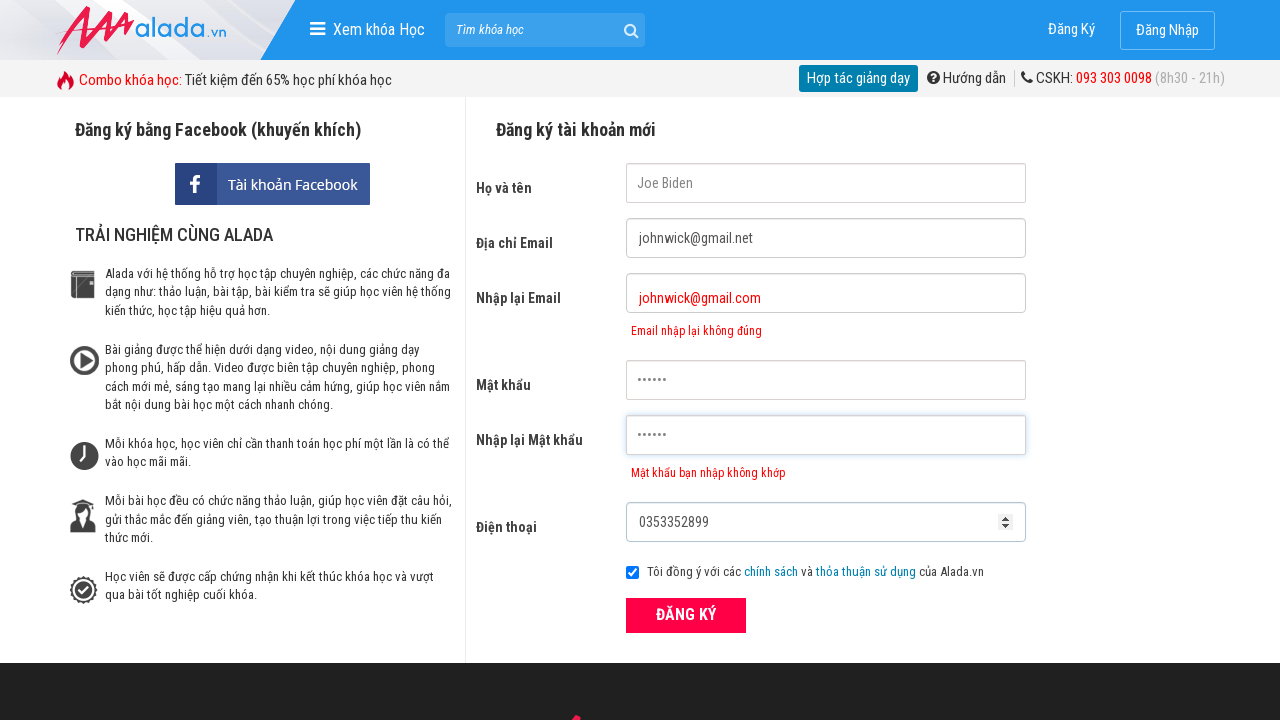

Clicked register button to submit form at (686, 615) on xpath=//button[text()='ĐĂNG KÝ' and @type='submit']
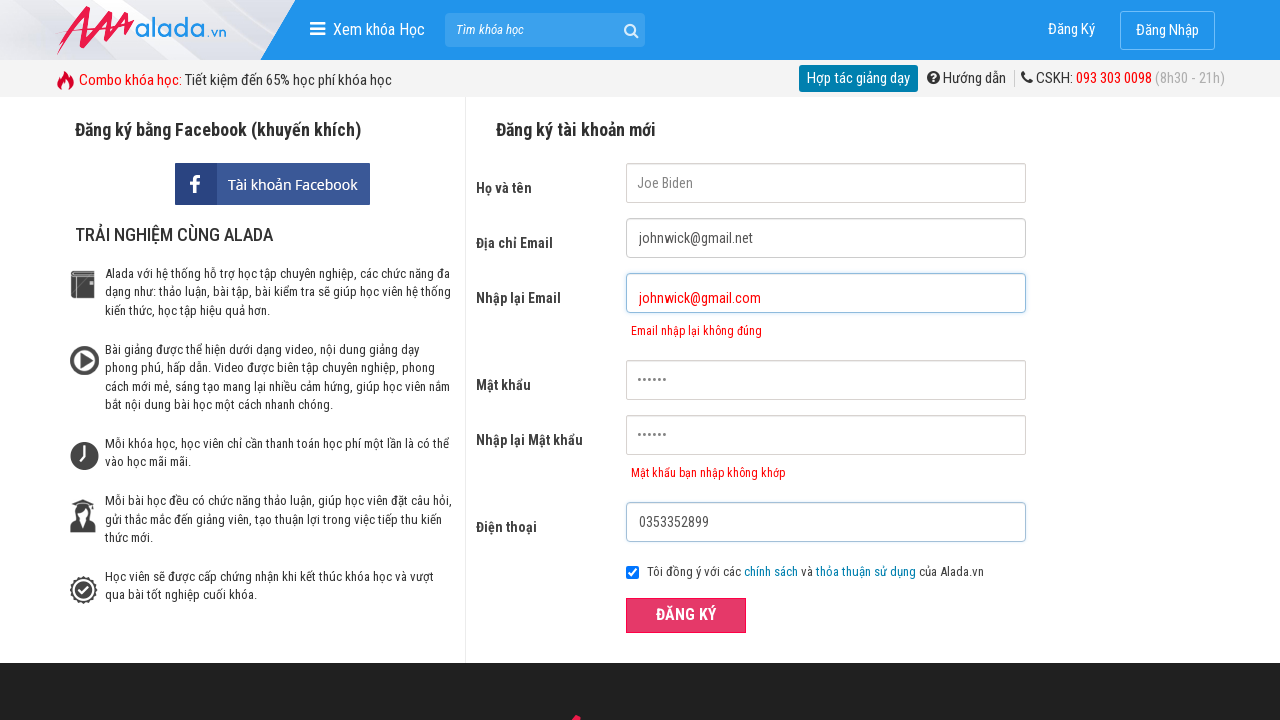

Confirm password error message appeared on page
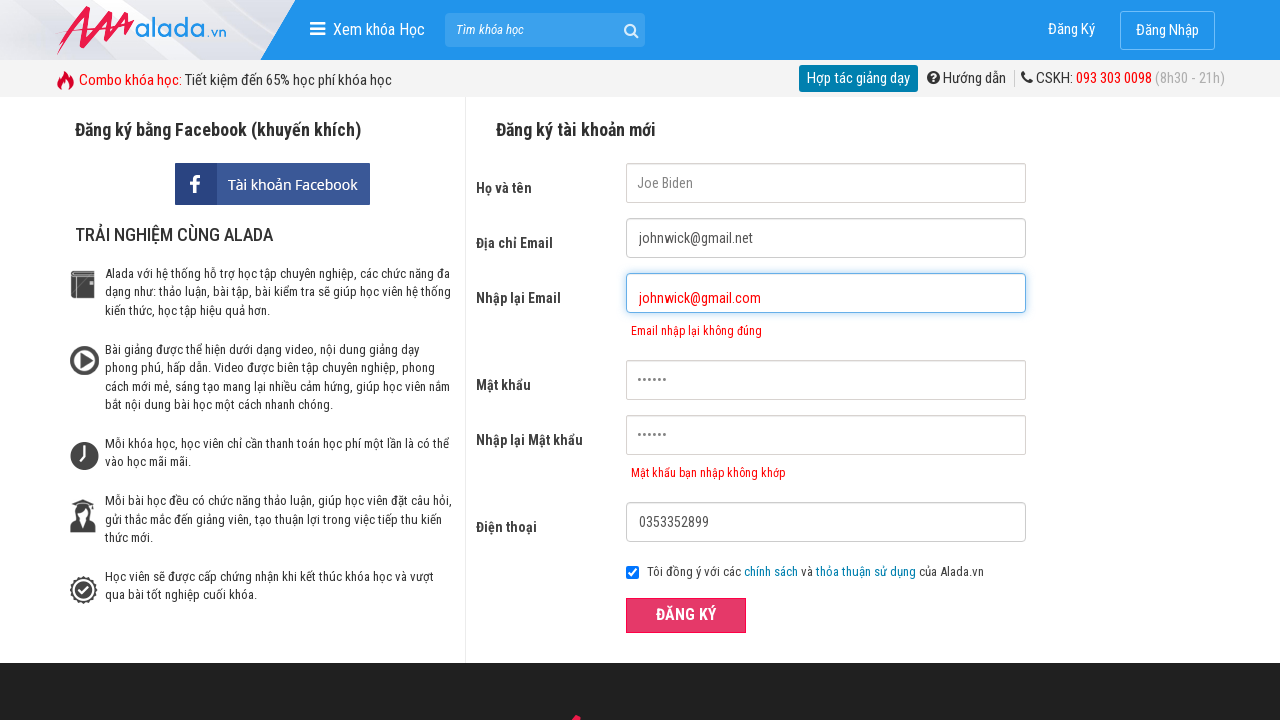

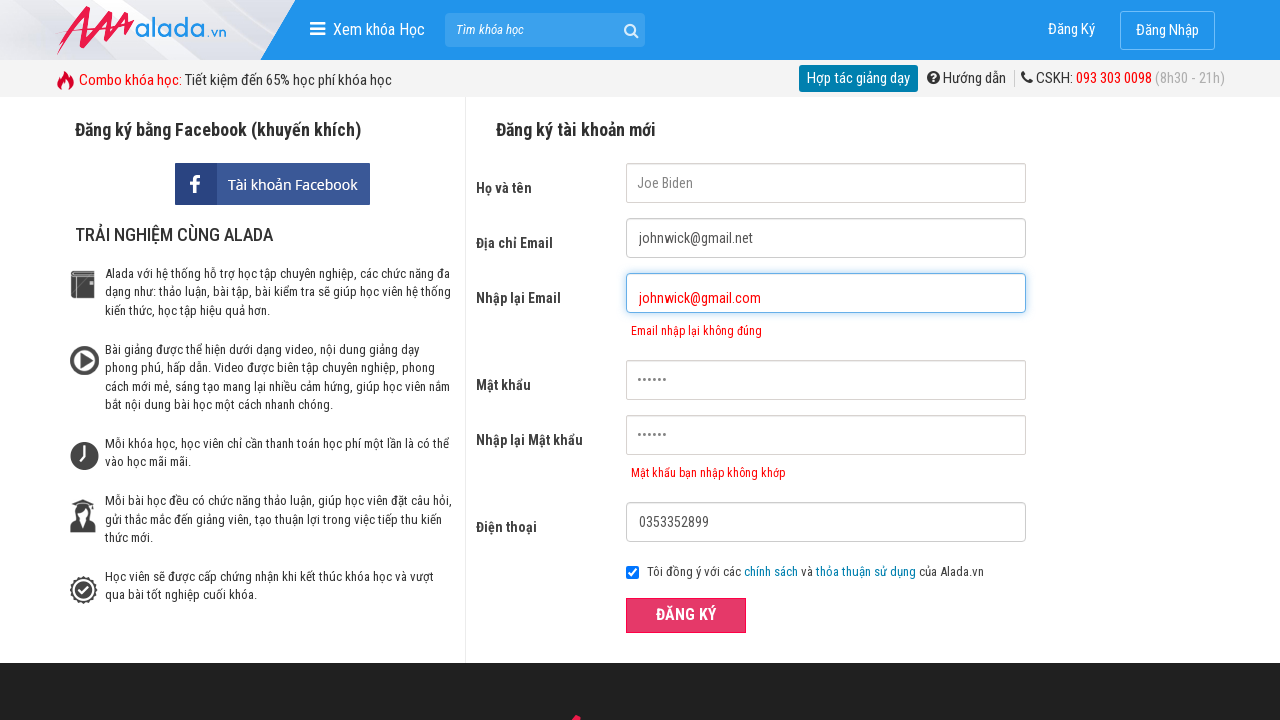